Navigates to the Demoblaze homepage and waits for the page to load, verifying the page is accessible.

Starting URL: https://www.demoblaze.com/index.html

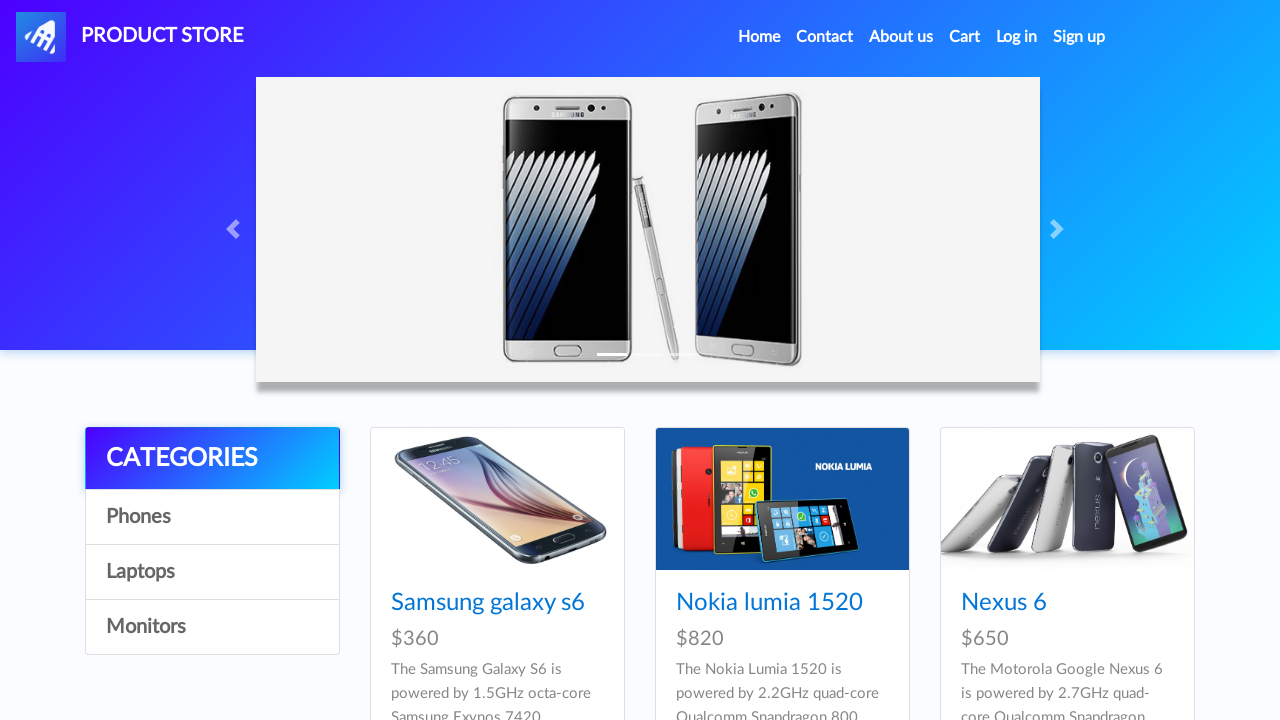

Navigated to Demoblaze homepage and waited for page to load with networkidle state
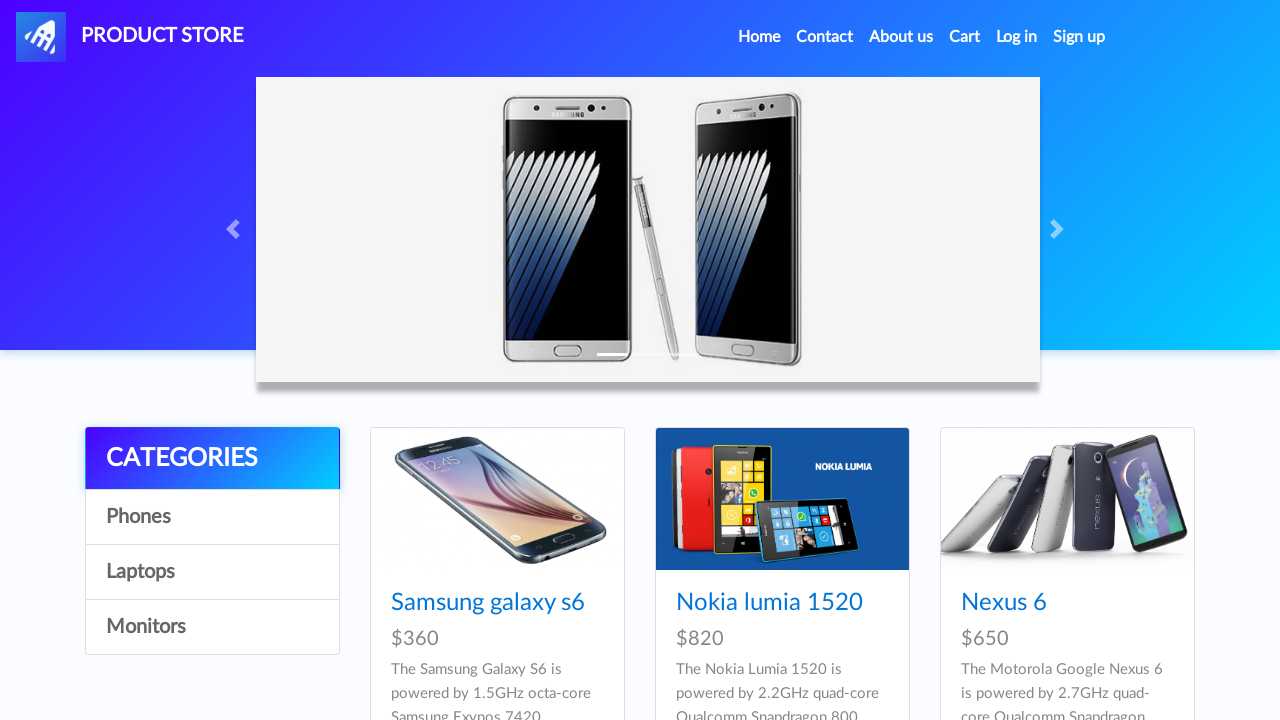

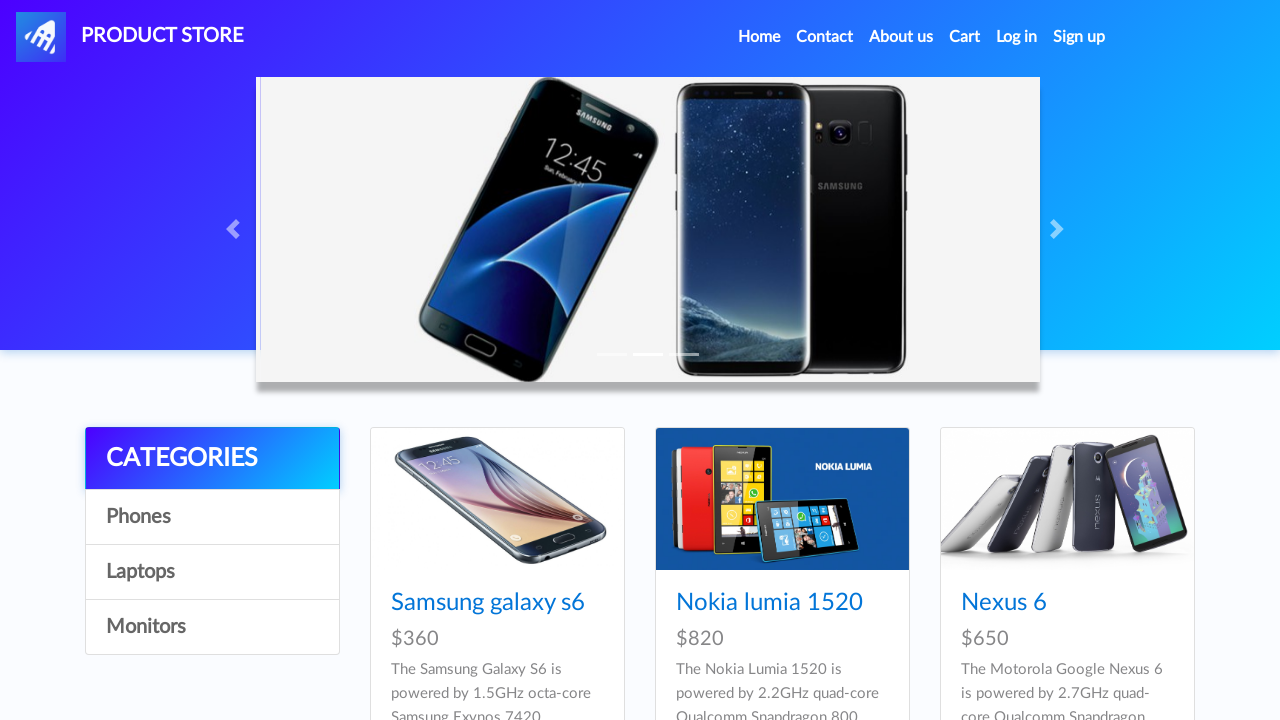